Navigates to the how Calley auto dialer works page with mobile viewport dimensions to verify the page loads correctly on mobile devices.

Starting URL: https://www.getcalley.com/how-calley-auto-dialer-app-works/

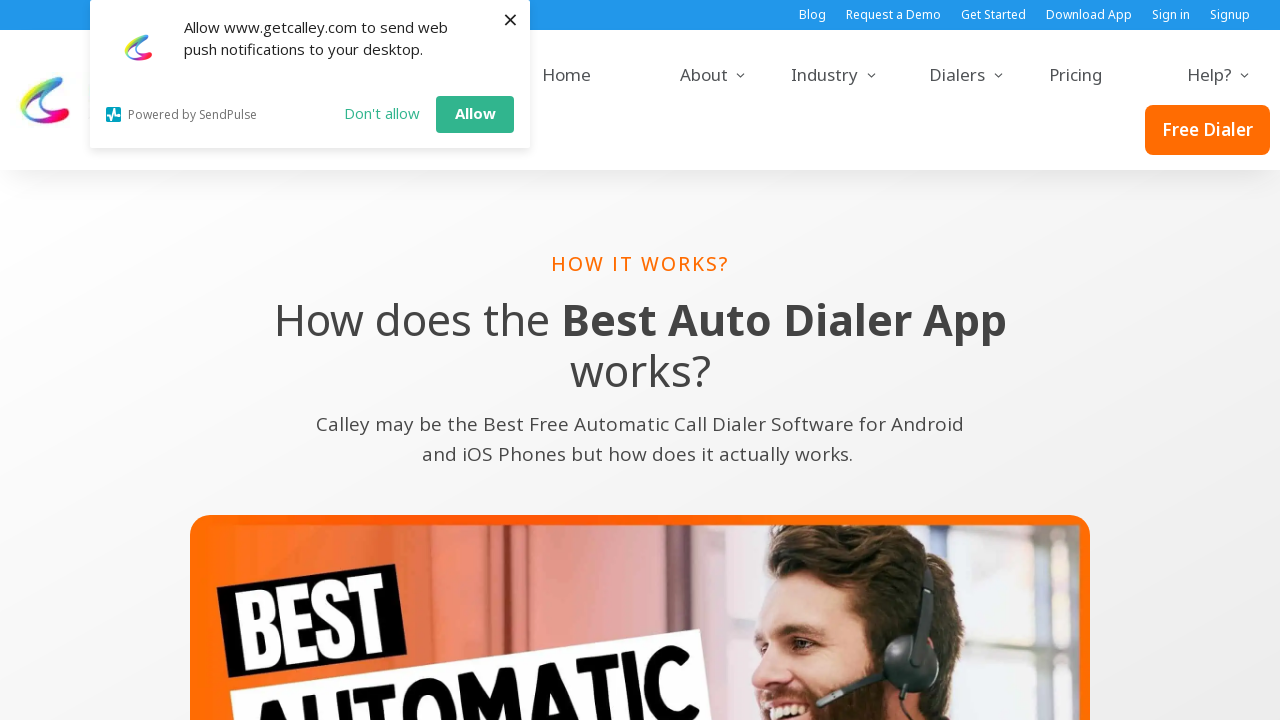

Set viewport to mobile dimensions (414x896)
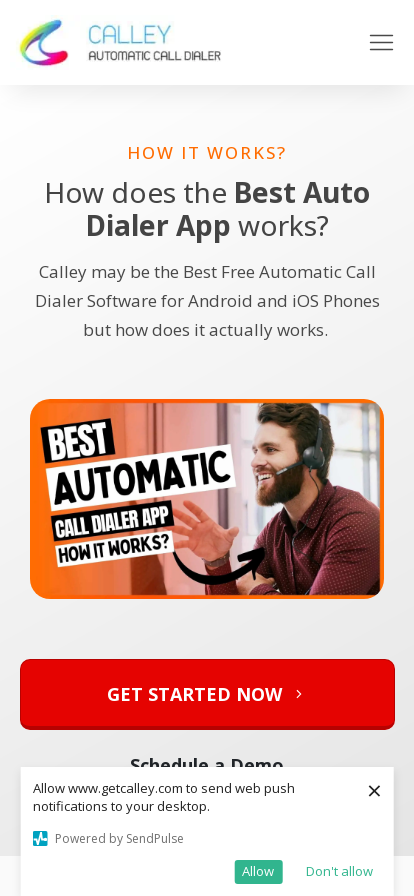

Page loaded completely on mobile viewport
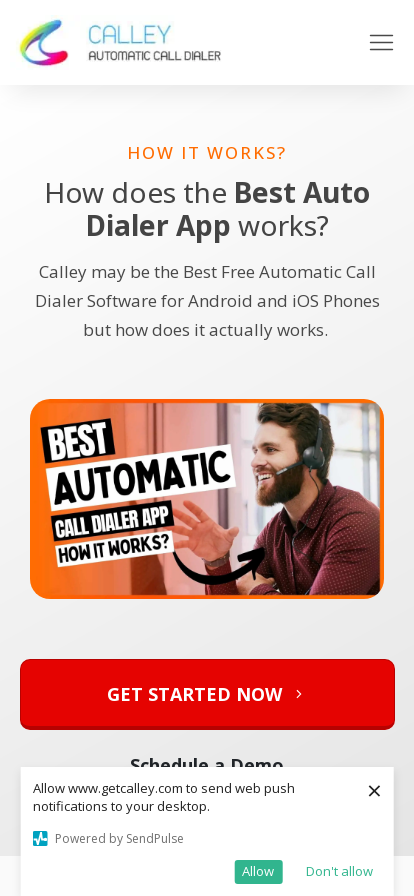

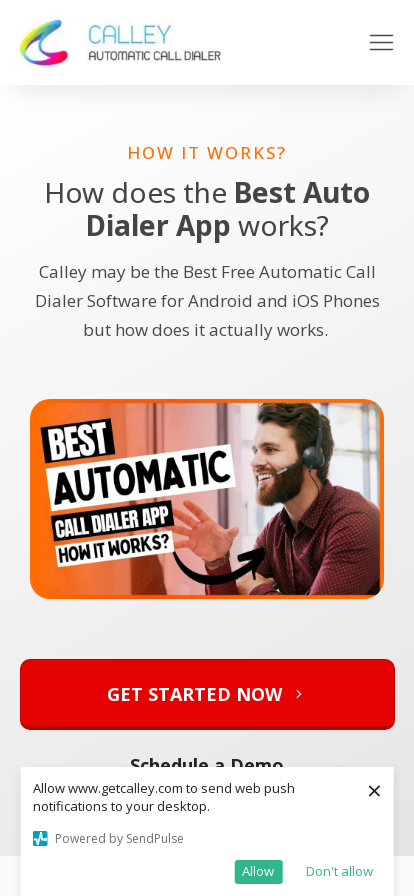